Tests the search functionality on python.org by searching for "pycon" and verifying results are returned

Starting URL: http://www.python.org

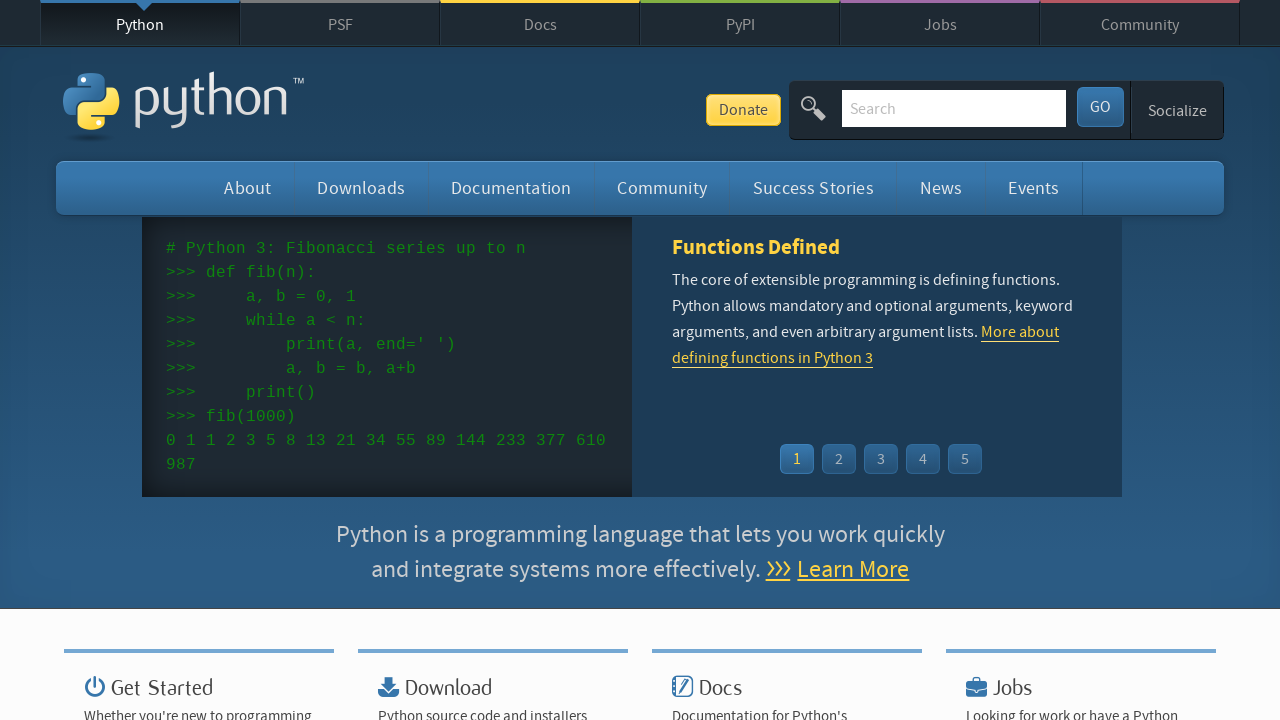

Filled search input field with 'pycon' on input[name='q']
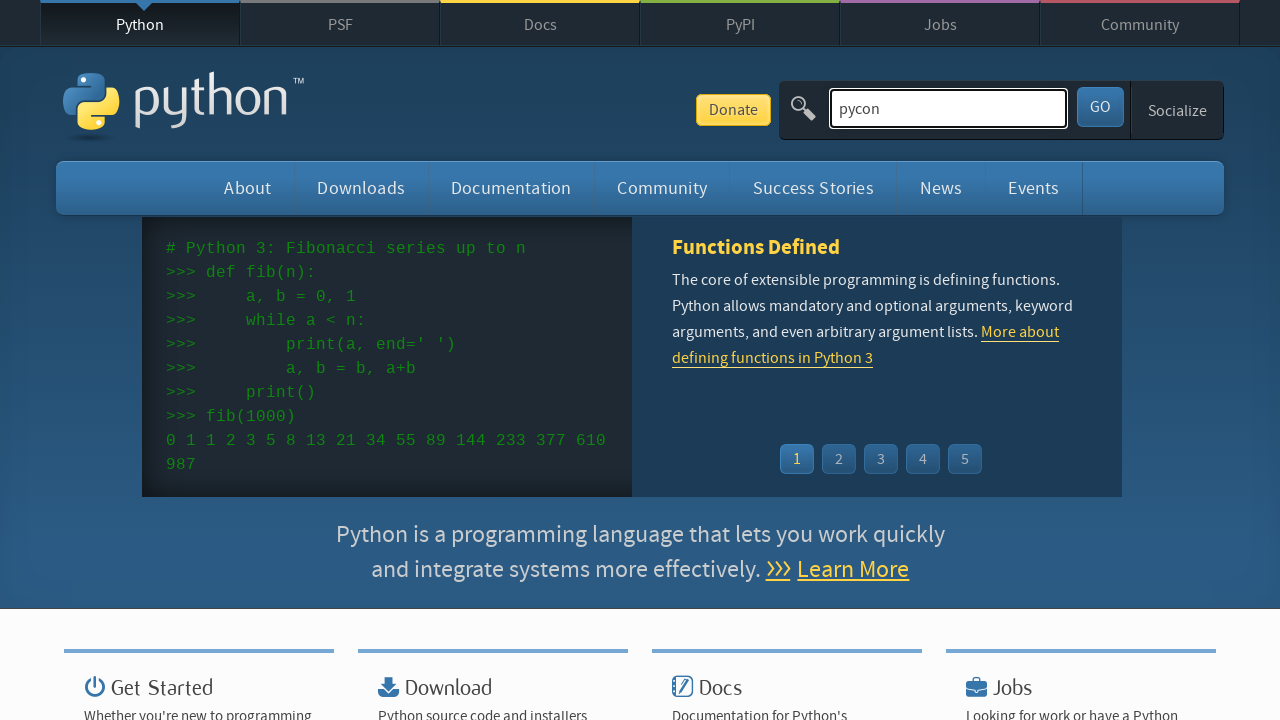

Pressed Enter to submit search query on input[name='q']
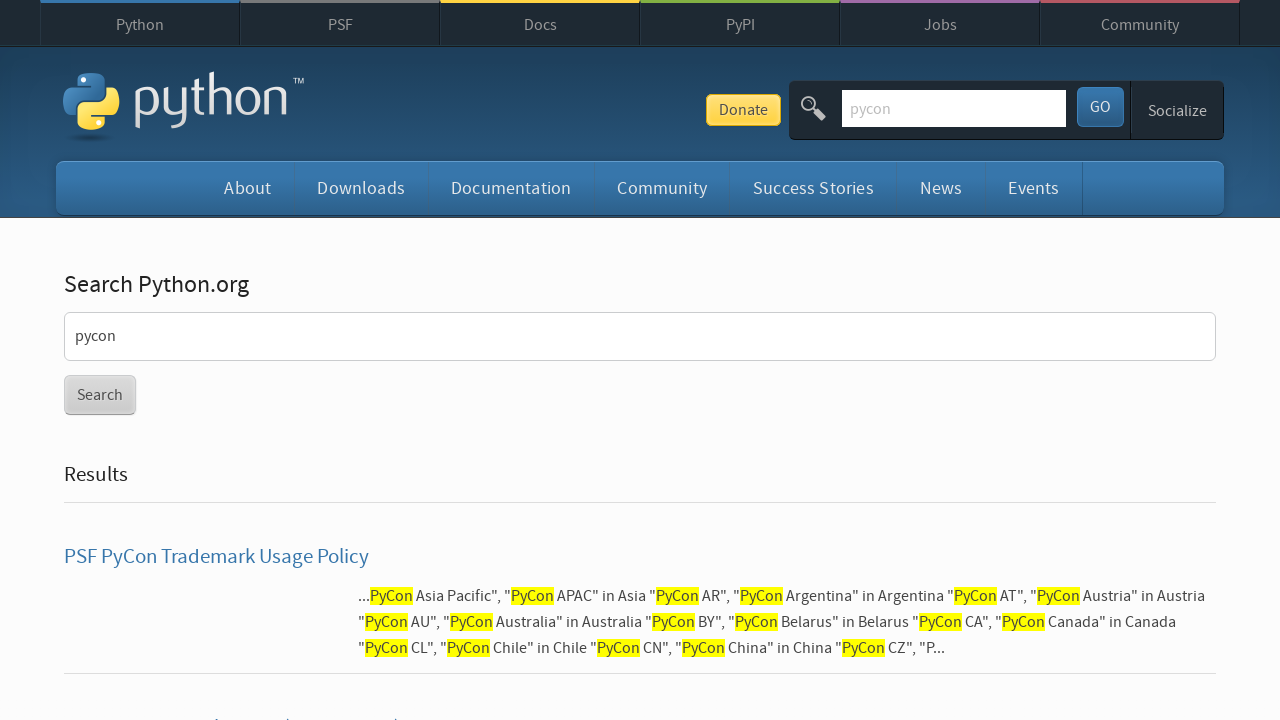

Search results page loaded and network idle
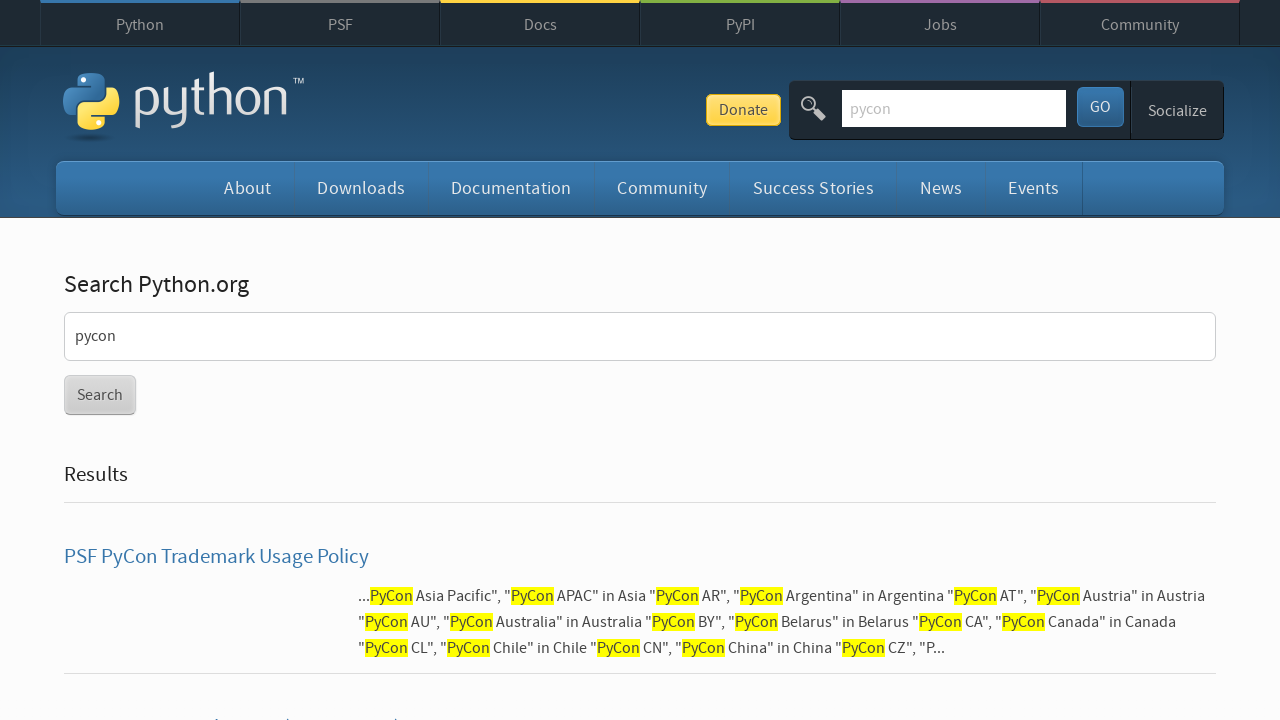

Verified that search returned results (no 'No results found' message)
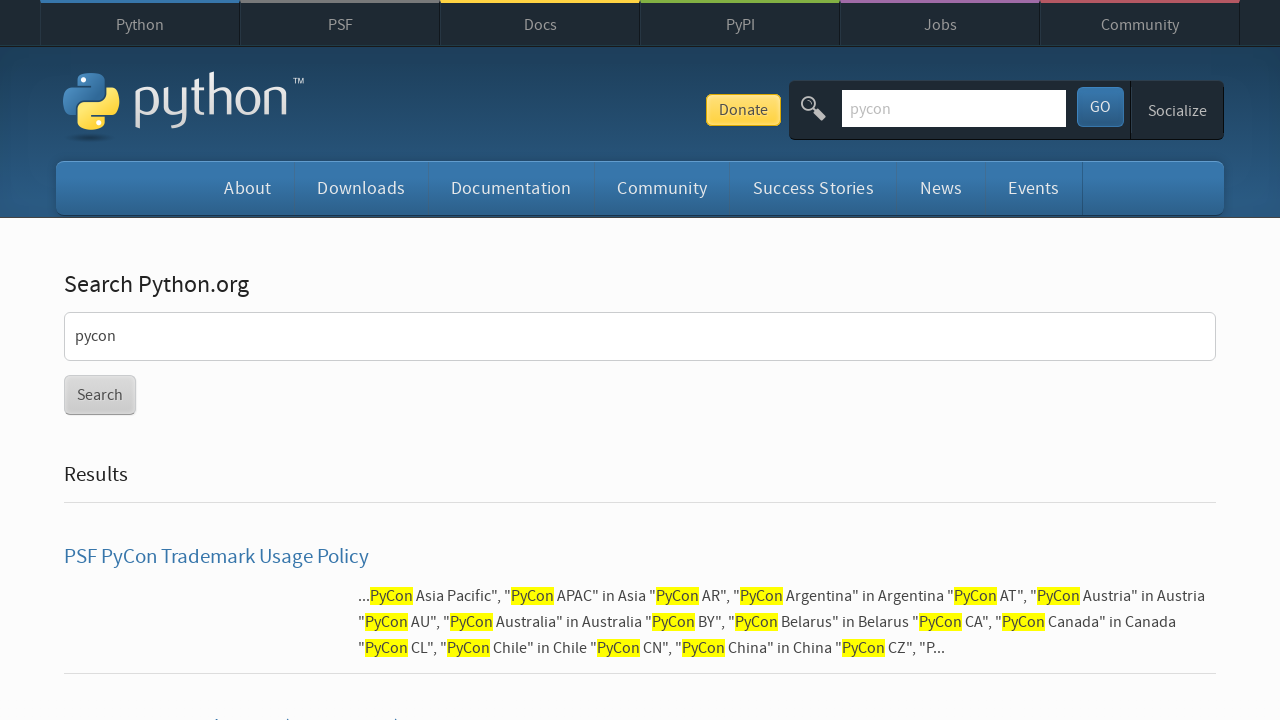

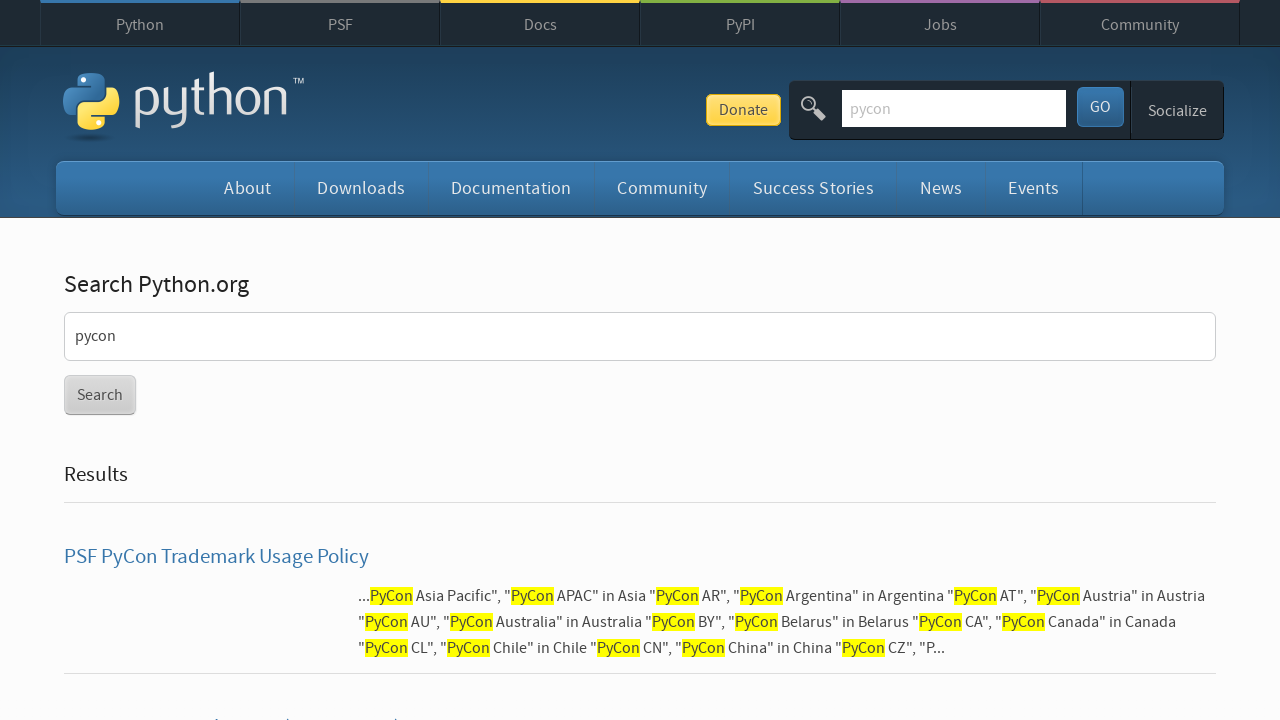